Tests browser popup alert handling by entering a name, clicking confirm button, accepting the alert, and verifying the alert text contains the entered name.

Starting URL: https://rahulshettyacademy.com/AutomationPractice/

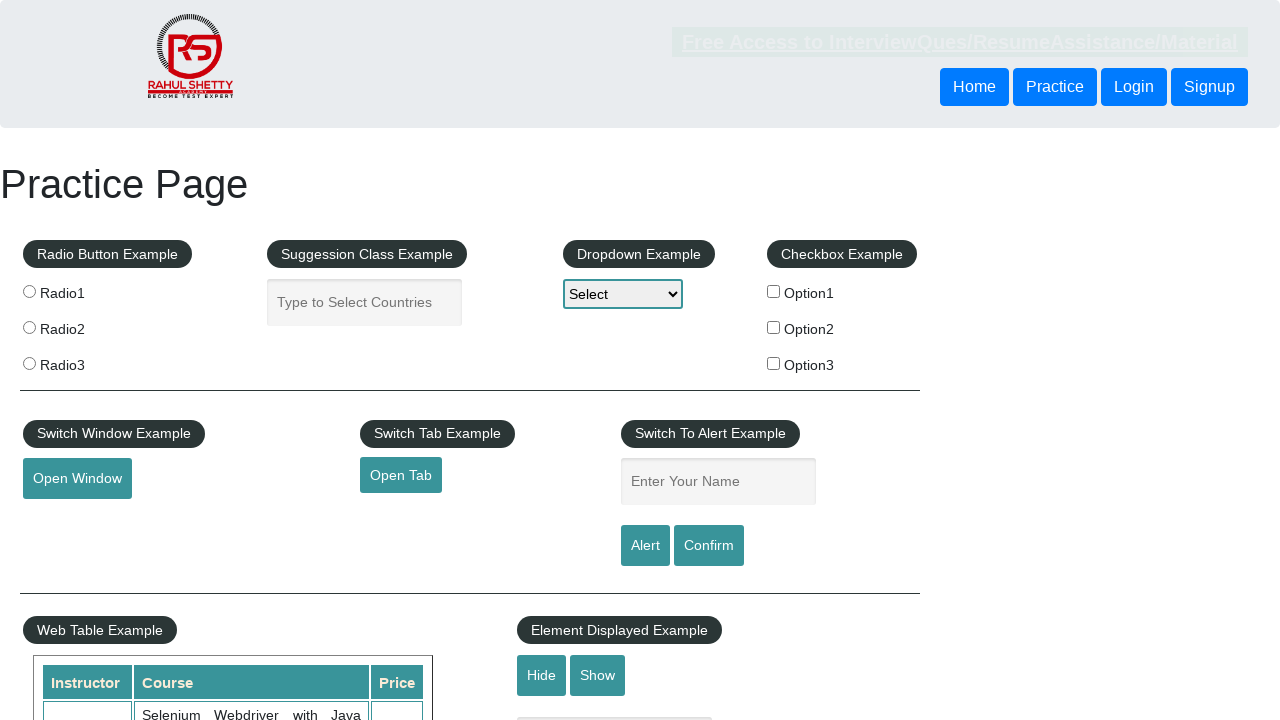

Page loaded with domcontentloaded state
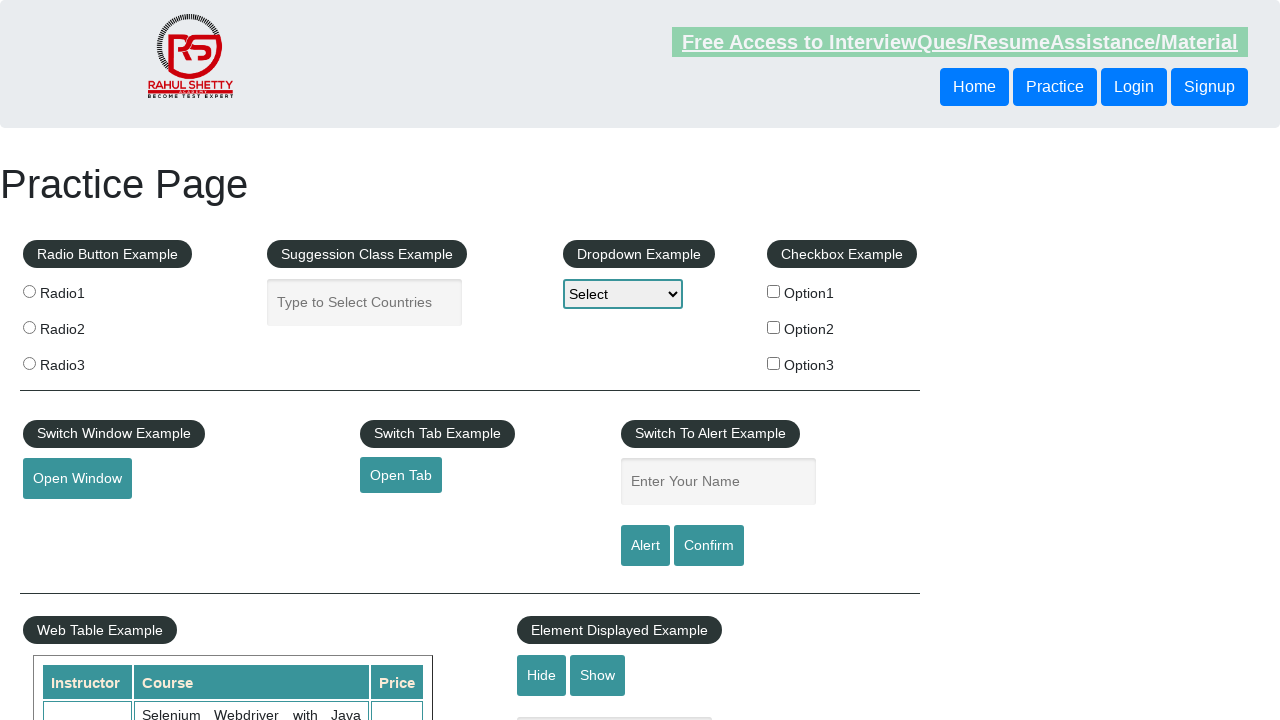

Entered name 'shy guy' in the input field on input#name
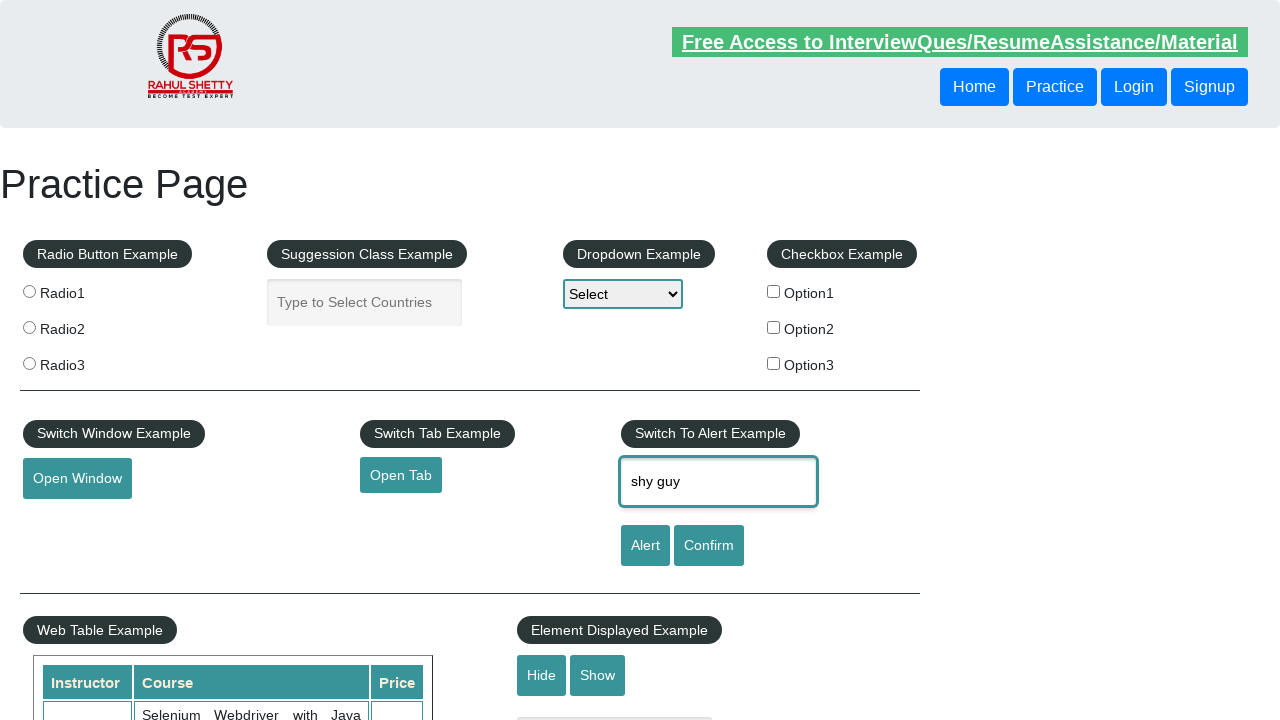

Clicked confirm button to trigger alert at (709, 546) on #confirmbtn
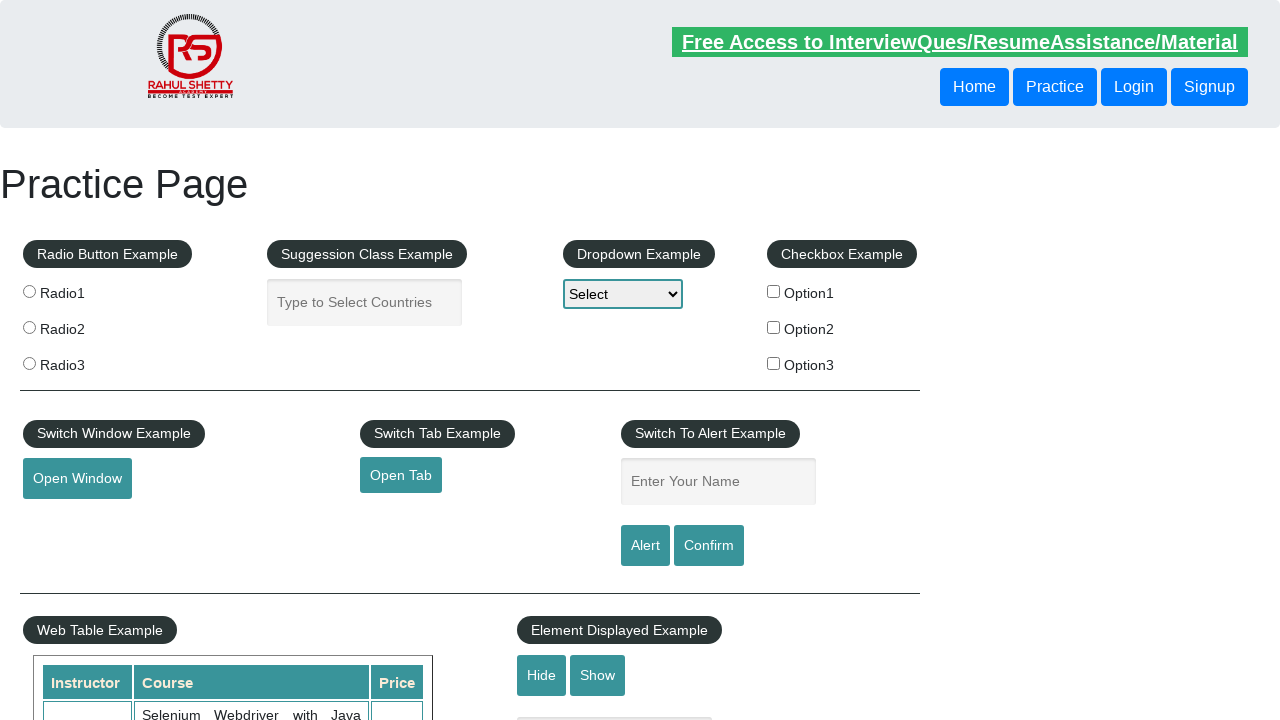

Set up dialog handler to accept alerts
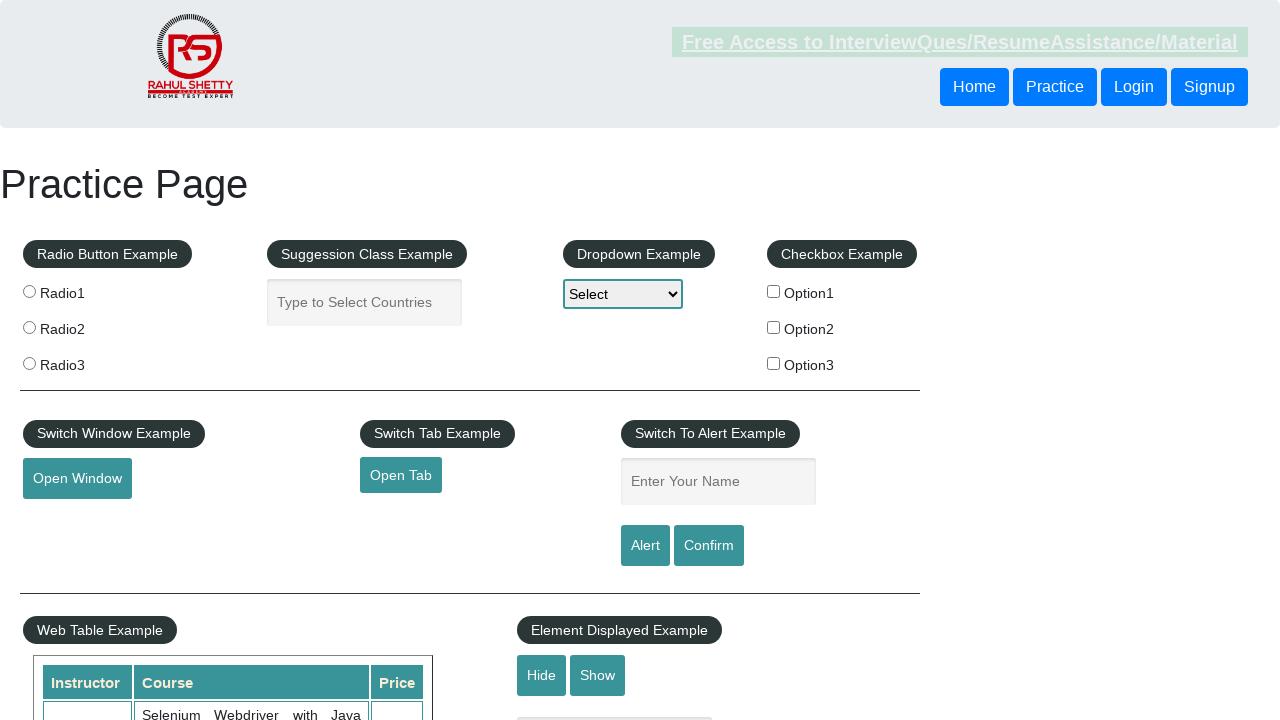

Clicked confirm button and accepted the popup alert at (709, 546) on #confirmbtn
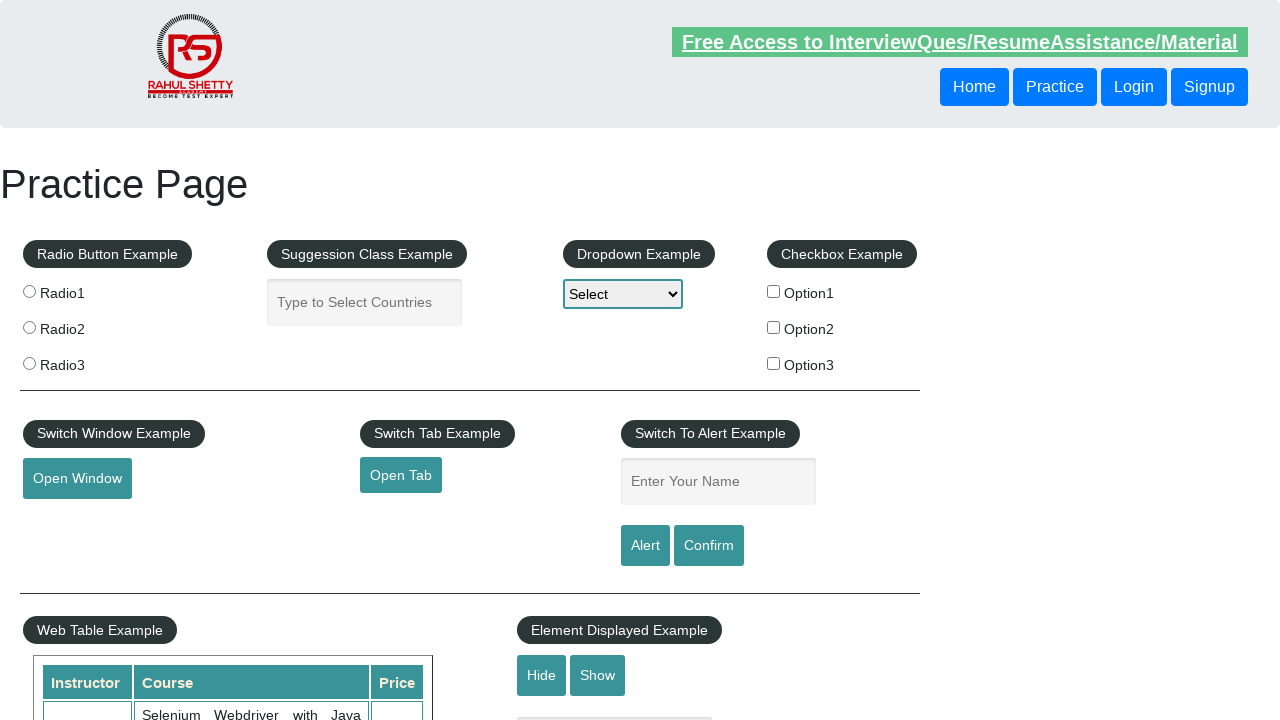

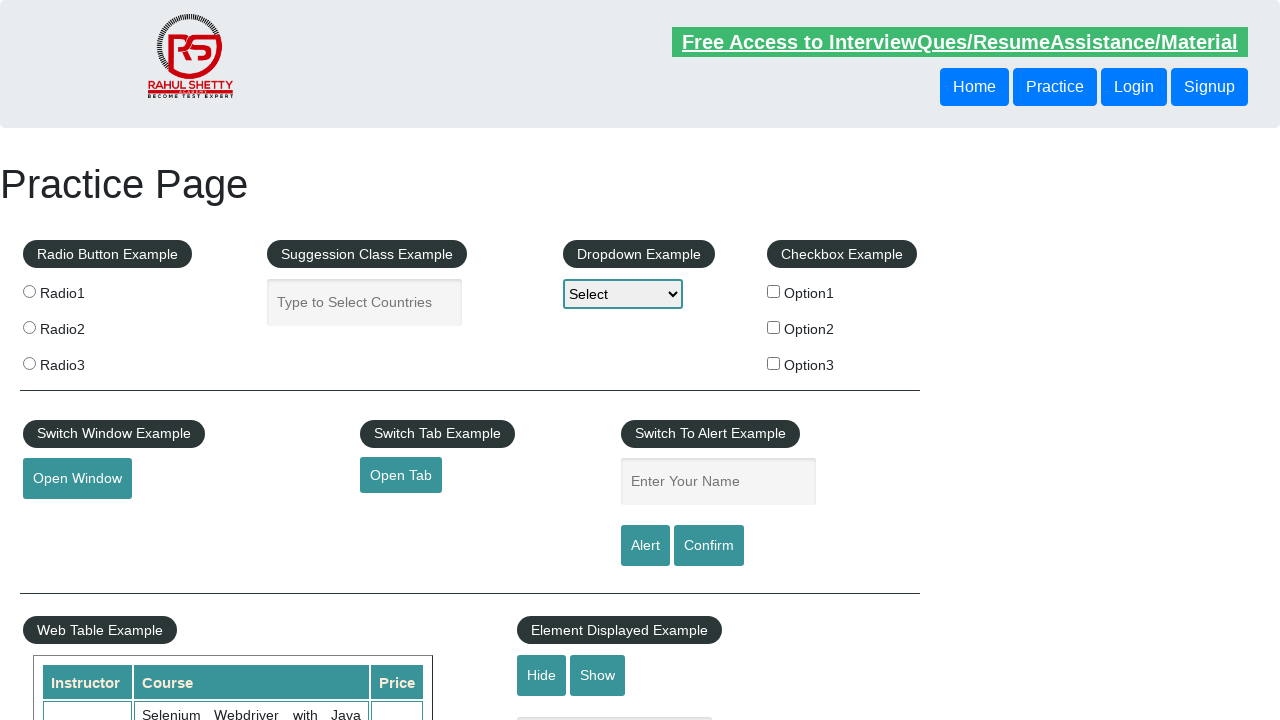